Scrolls down the Selenium downloads page to view content below the fold

Starting URL: https://www.selenium.dev/downloads/

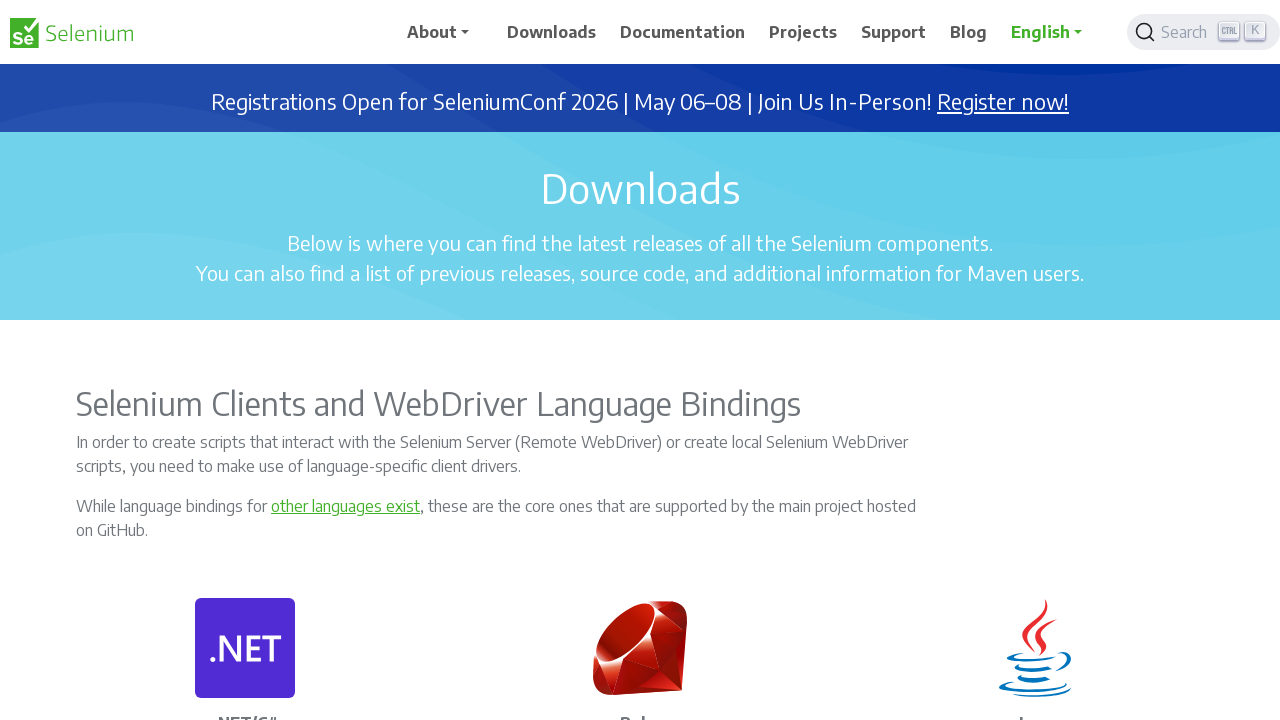

Scrolled down to view content below the fold on Selenium downloads page
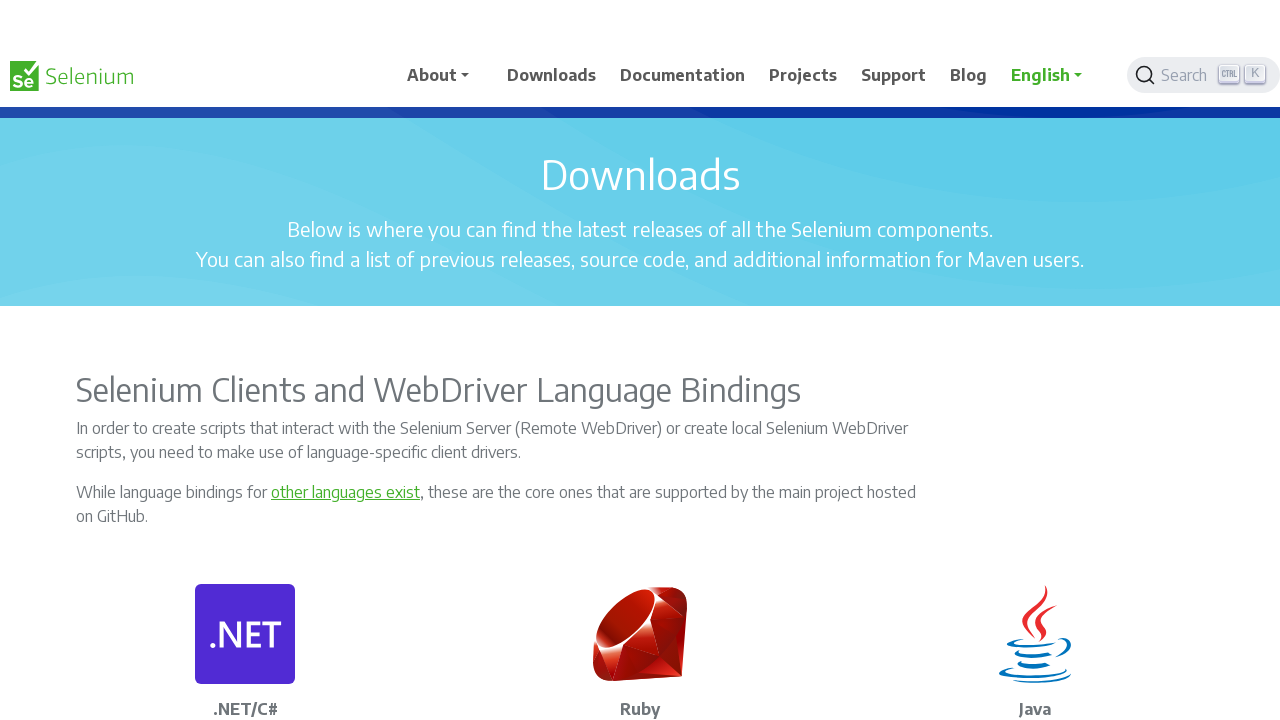

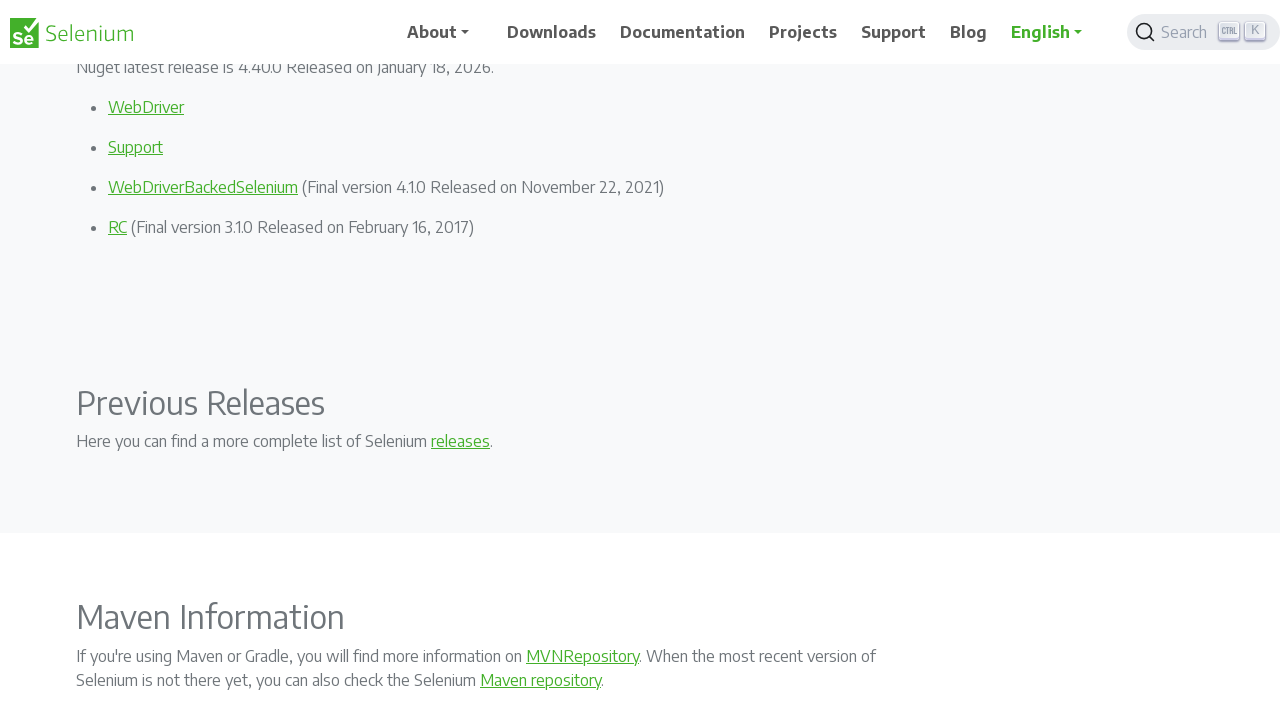